Tests iframe handling by switching to a demo frame, verifying a draggable element is displayed, then switching back to the main content and navigating to the Droppable section.

Starting URL: https://jqueryui.com/draggable/

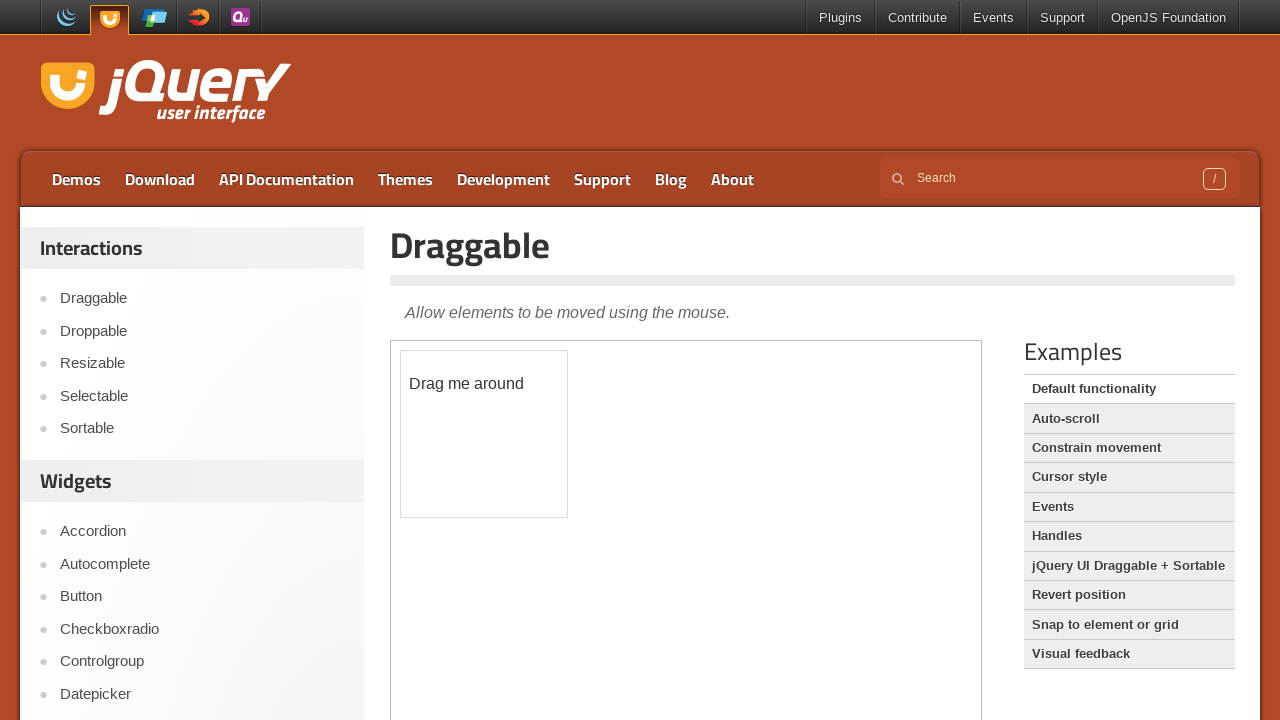

Located demo iframe using frame_locator
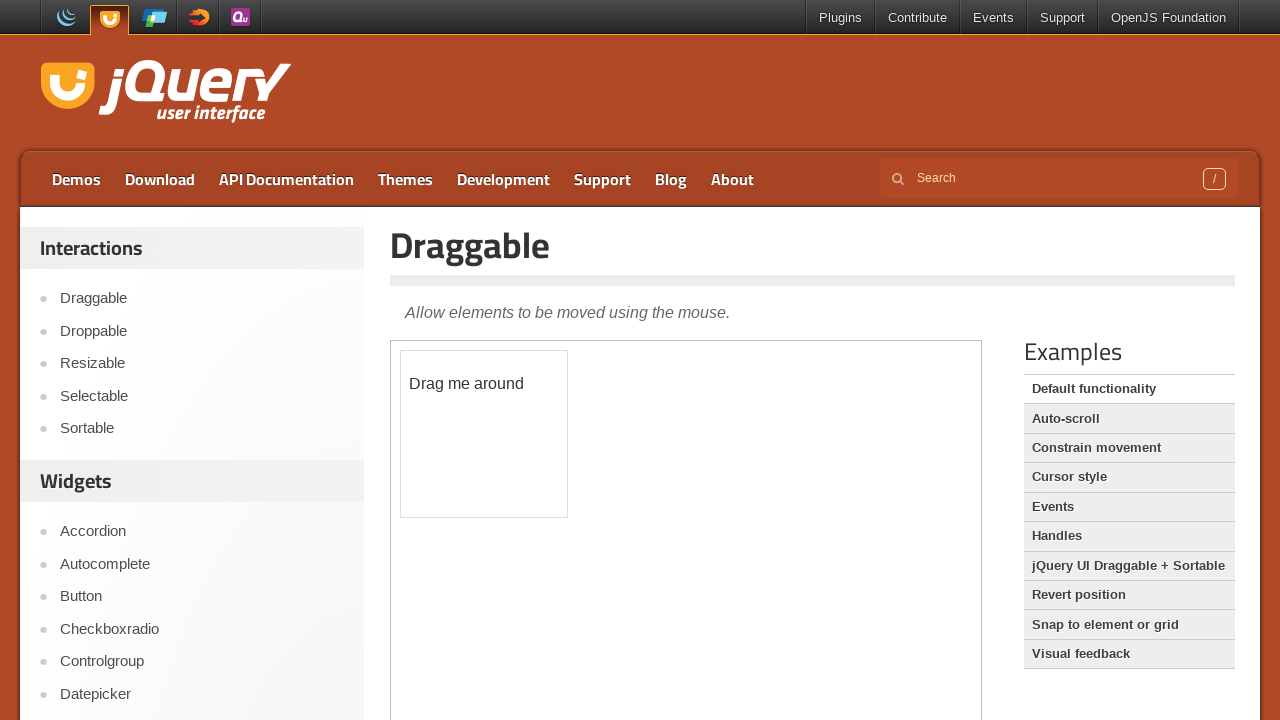

Waited for draggable element to become visible in iframe
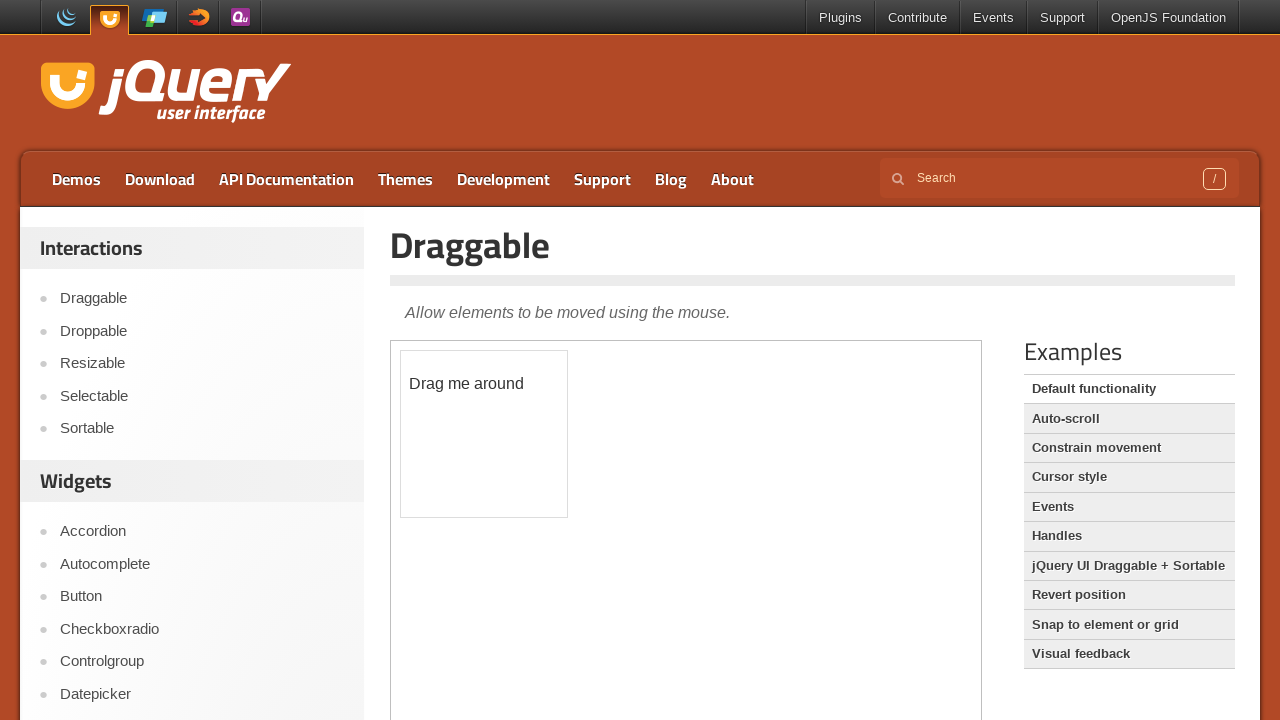

Verified draggable element is visible in iframe
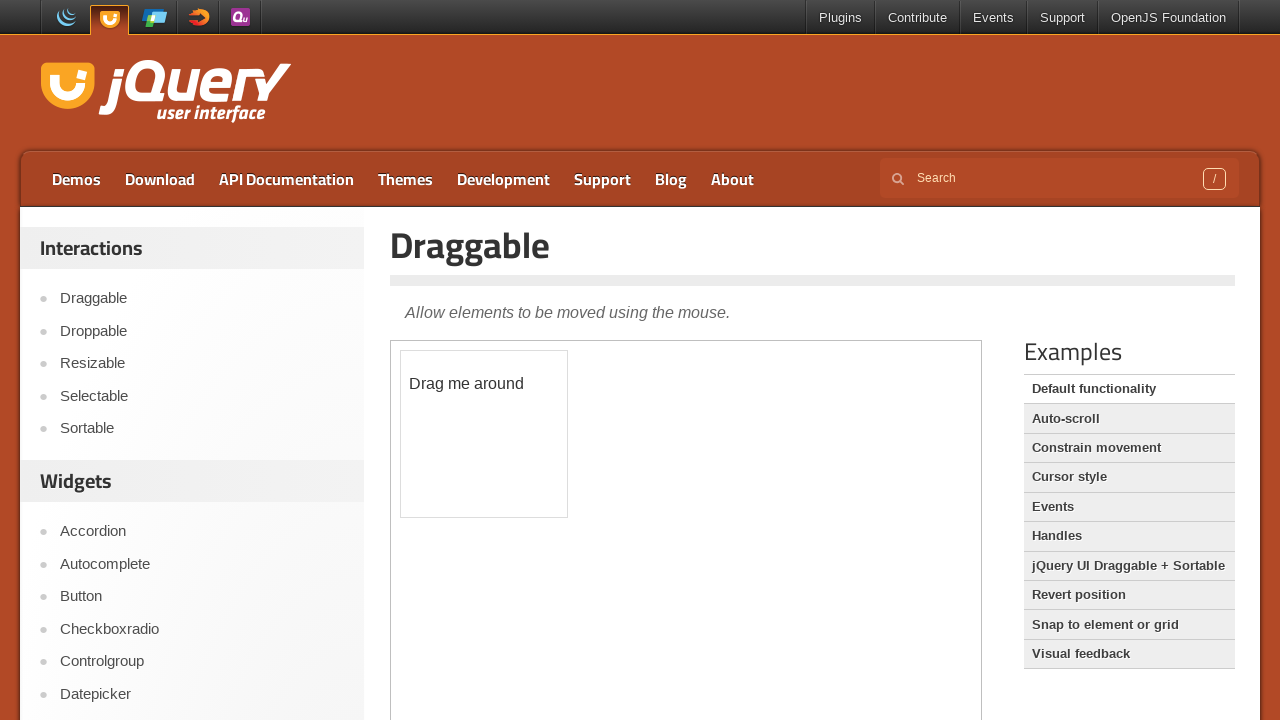

Clicked Droppable link to navigate away from Draggable demo at (202, 331) on text=Droppable
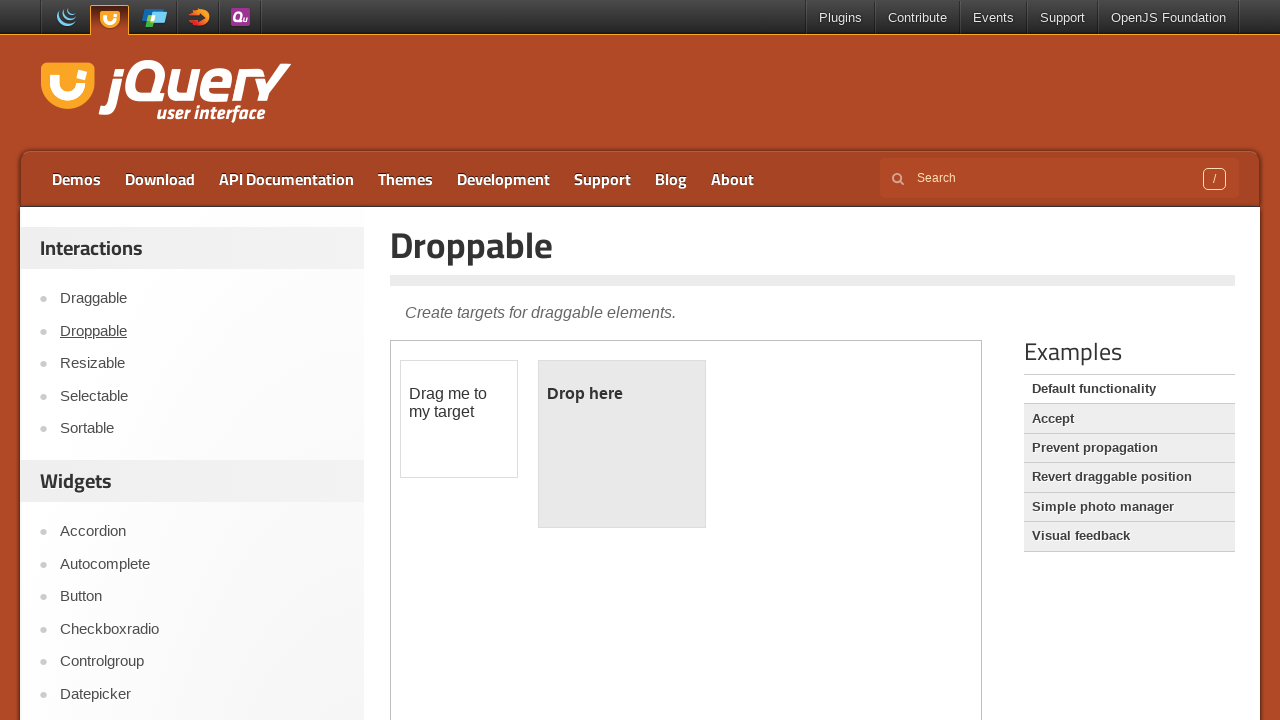

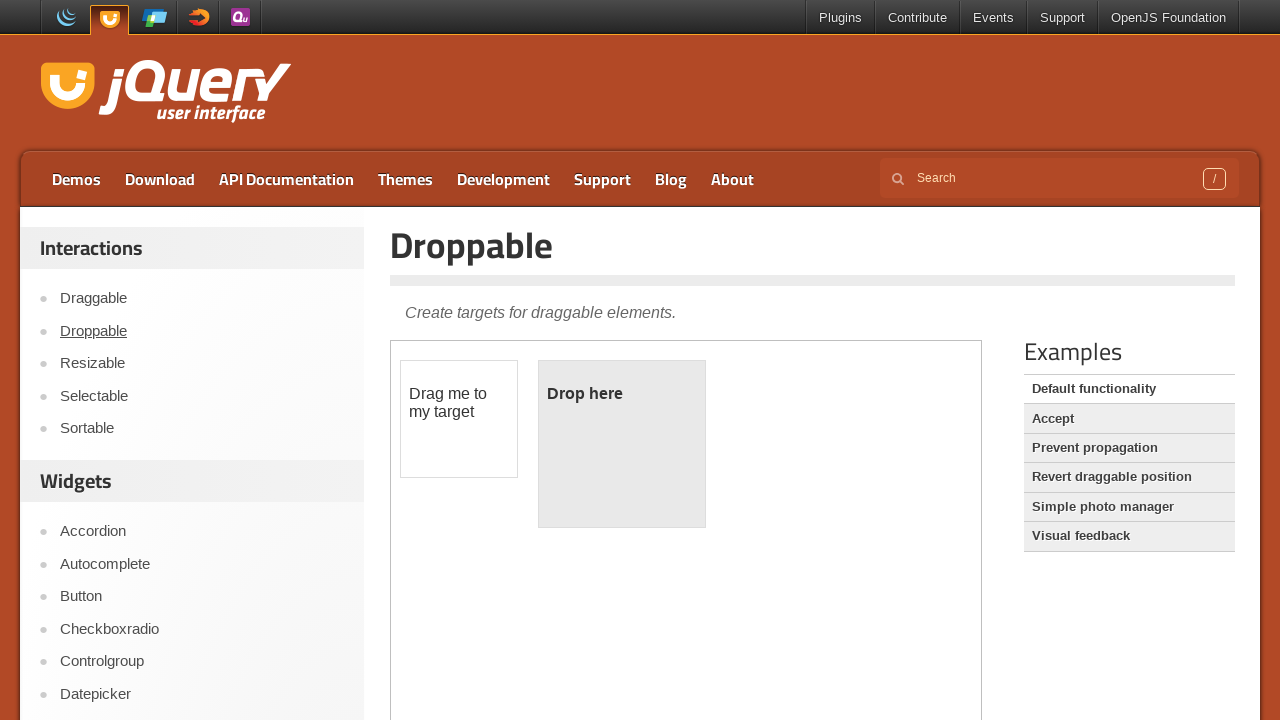